Tests various locator strategies on a practice login page including form filling, password reset flow, and form submission with checkbox interaction.

Starting URL: https://rahulshettyacademy.com/locatorspractice/

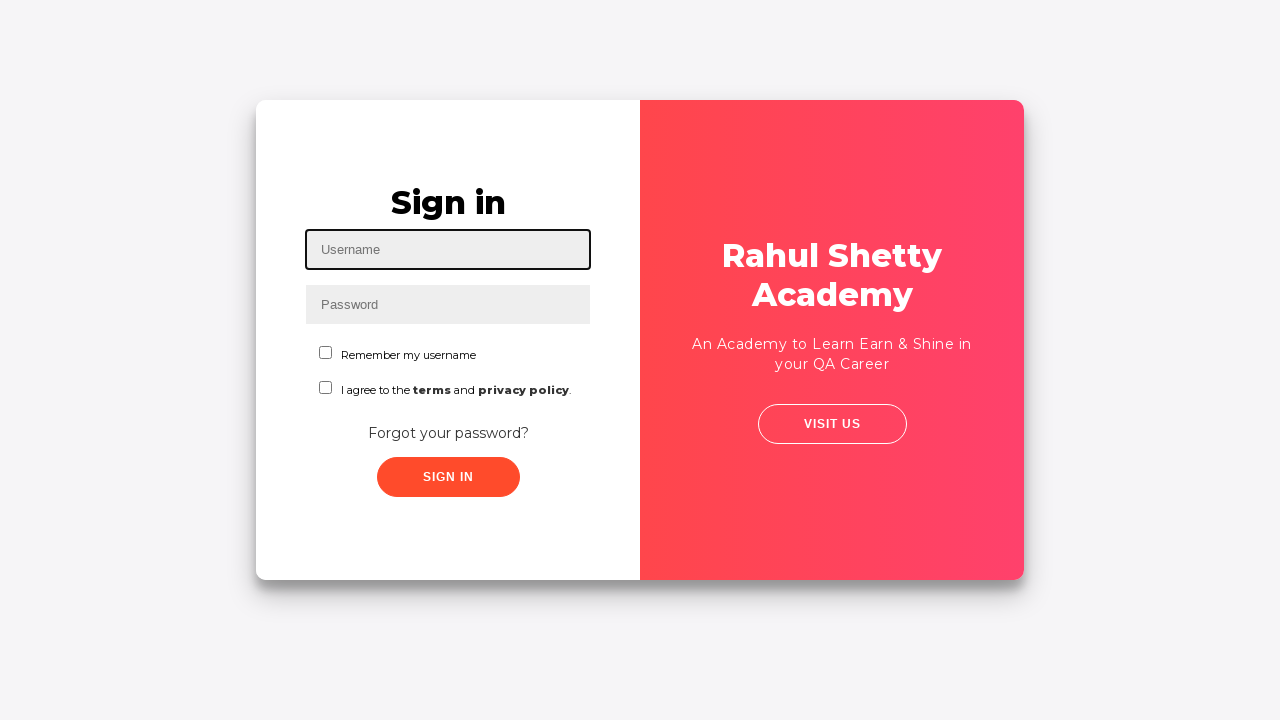

Filled username field with 'rahul' on #inputUsername
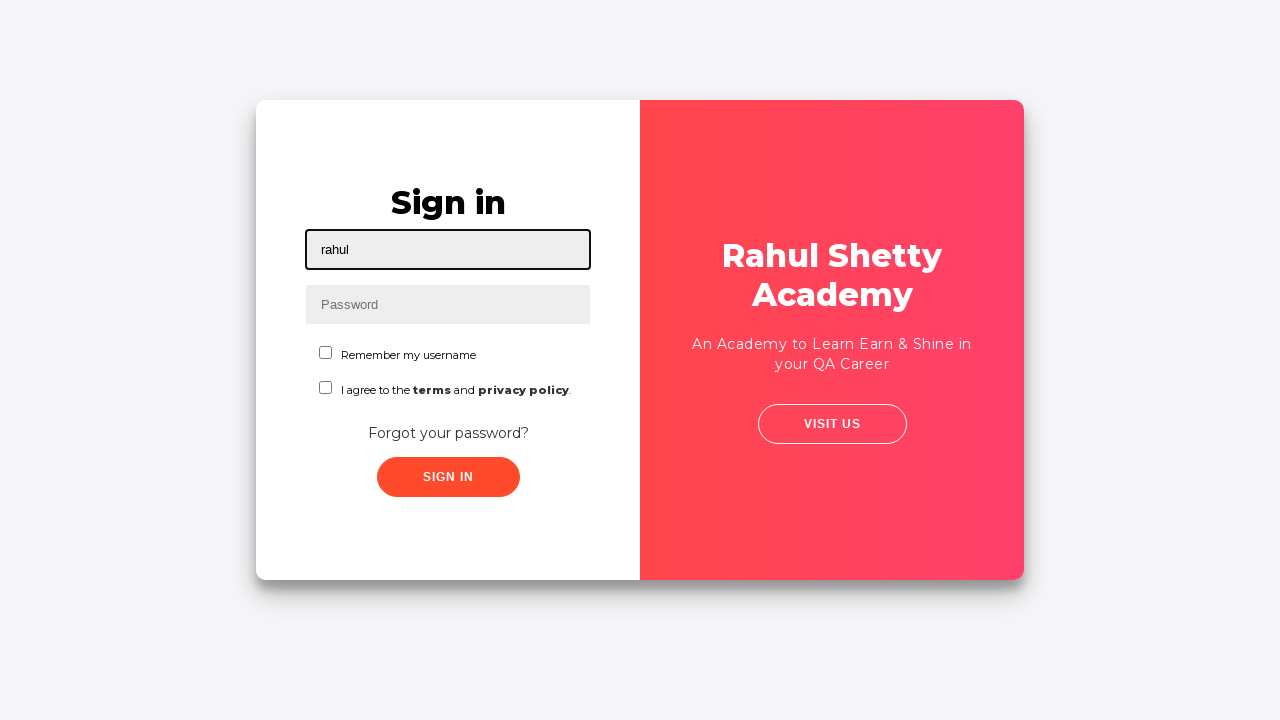

Filled password field with 'hello123' on input[name='inputPassword']
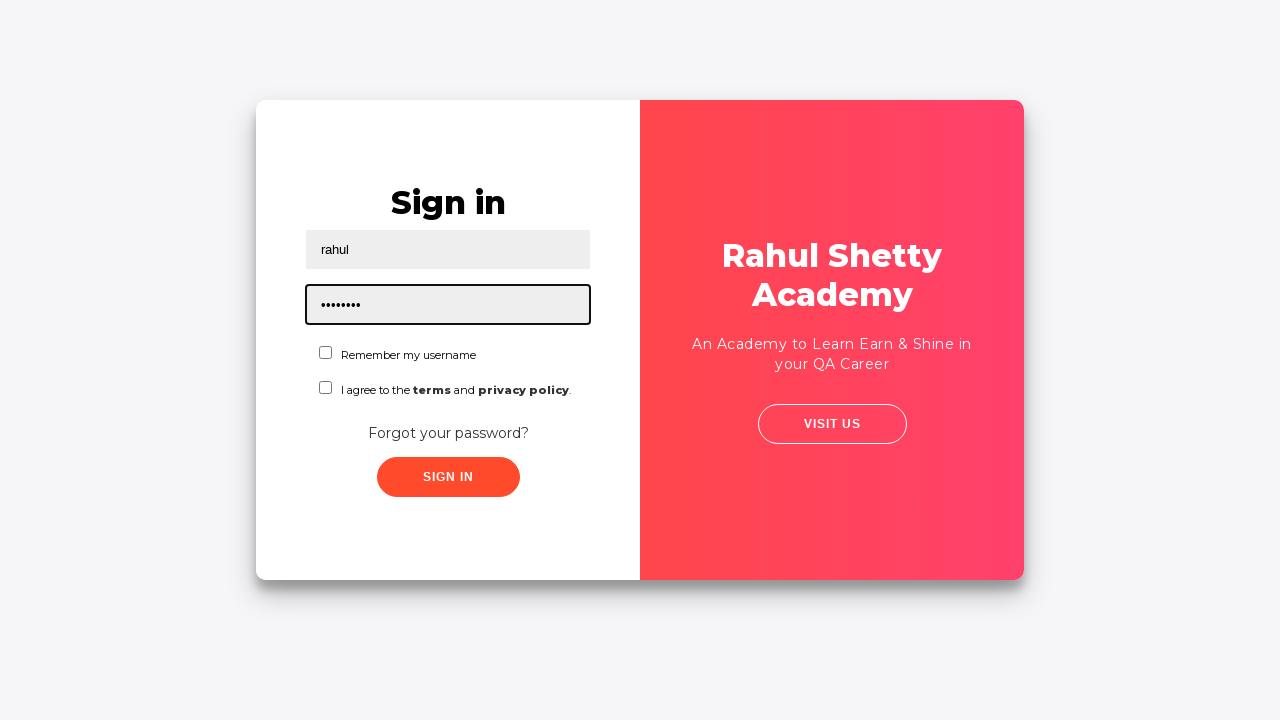

Clicked sign in button at (448, 477) on .signInBtn
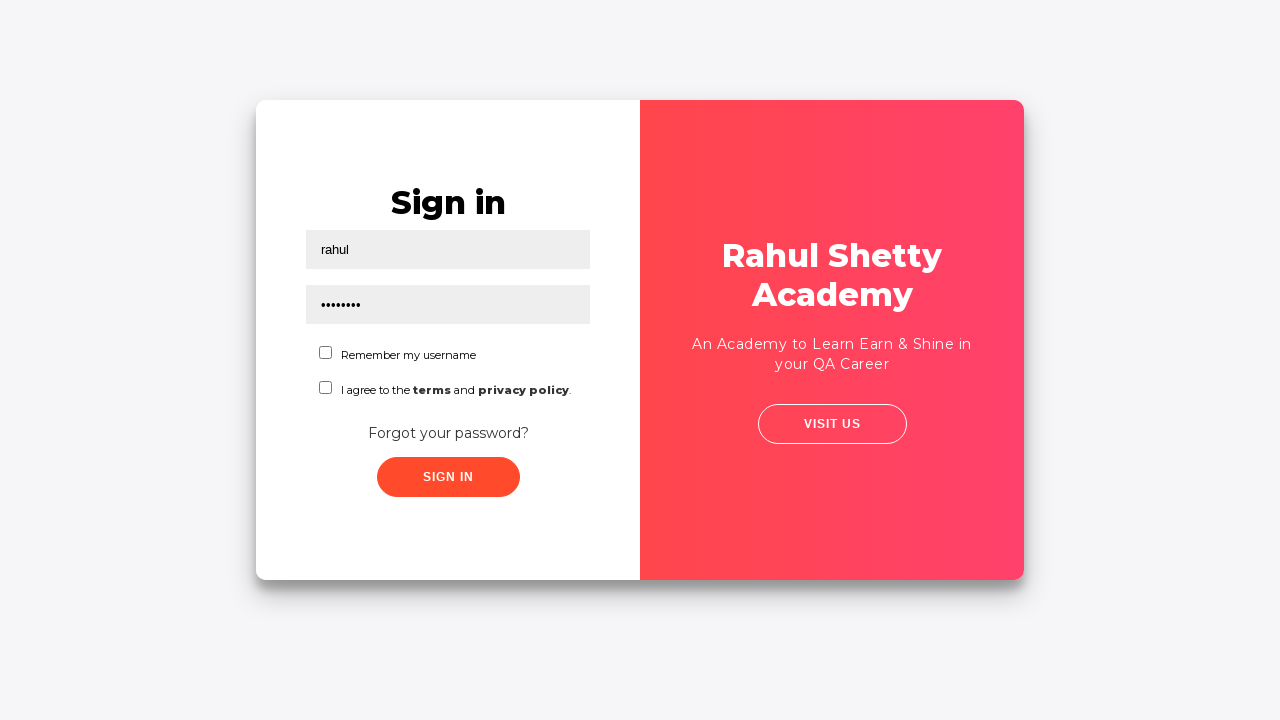

Error message appeared on login
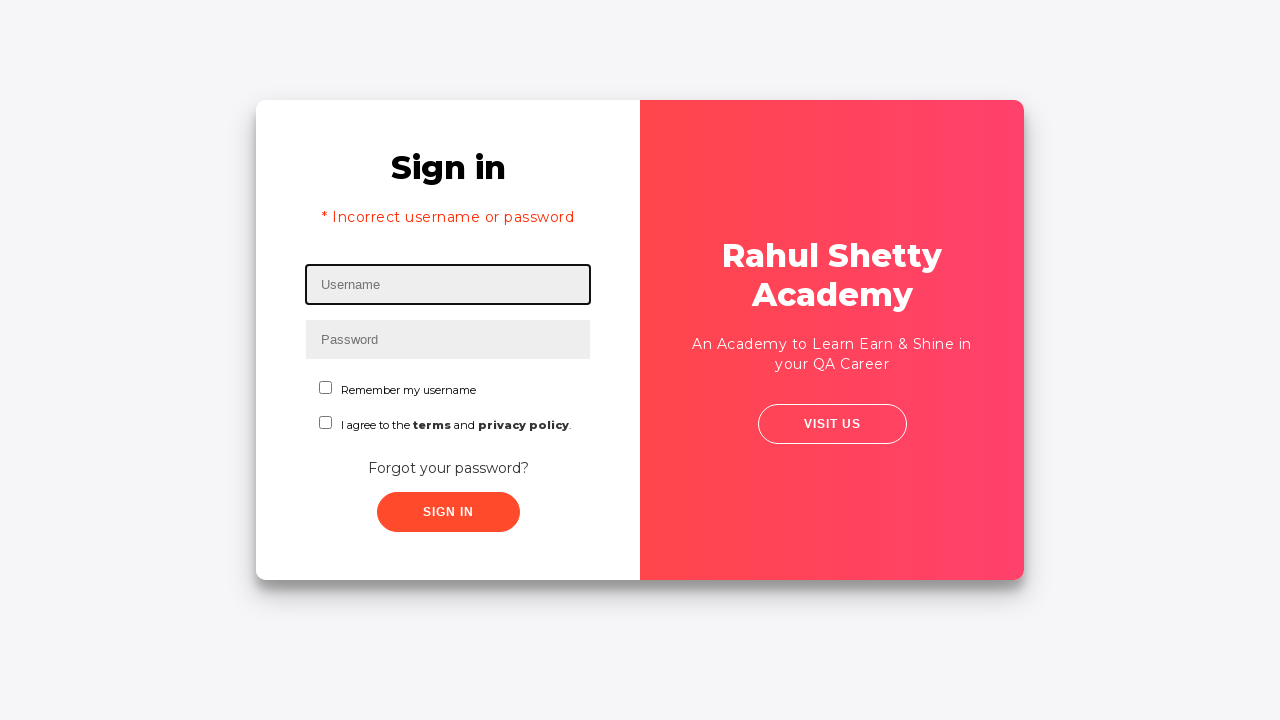

Clicked 'Forgot your password?' link at (448, 468) on text=Forgot your password?
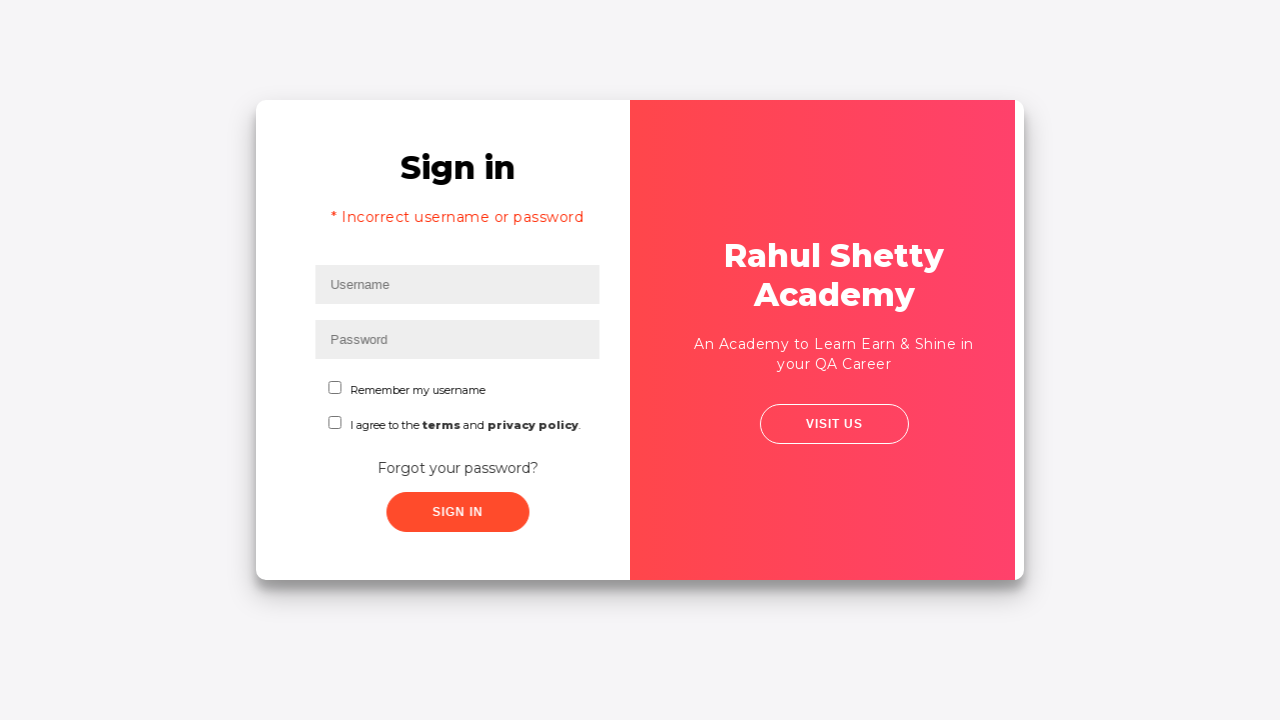

Waited for forgot password form to load
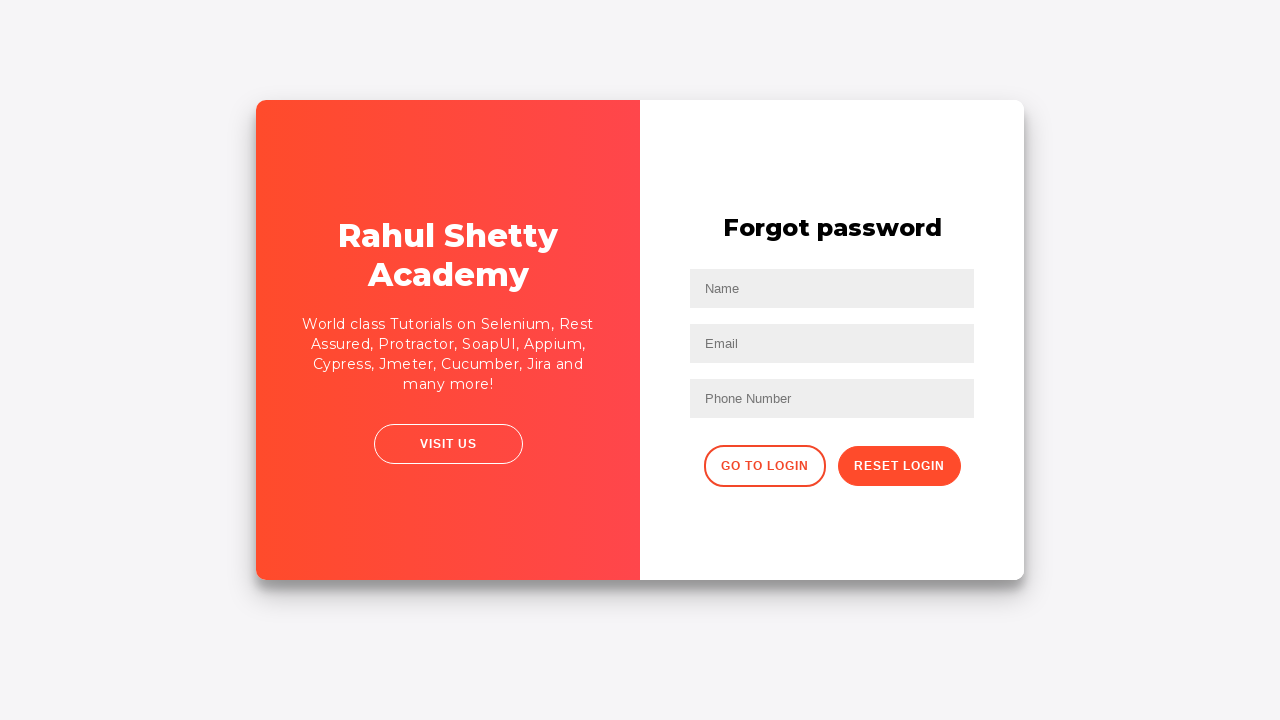

Filled name field with 'John' on input[placeholder='Name']
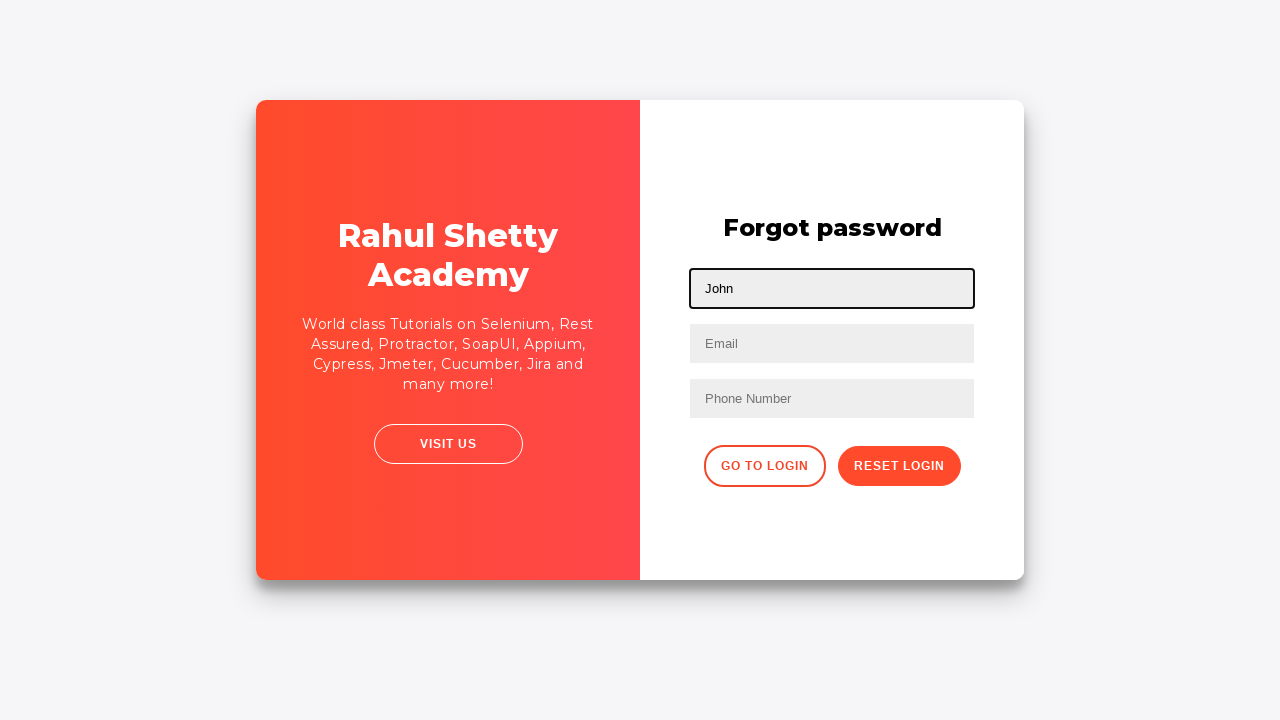

Filled email field with 'john@rsa.com' on input[placeholder='Email']
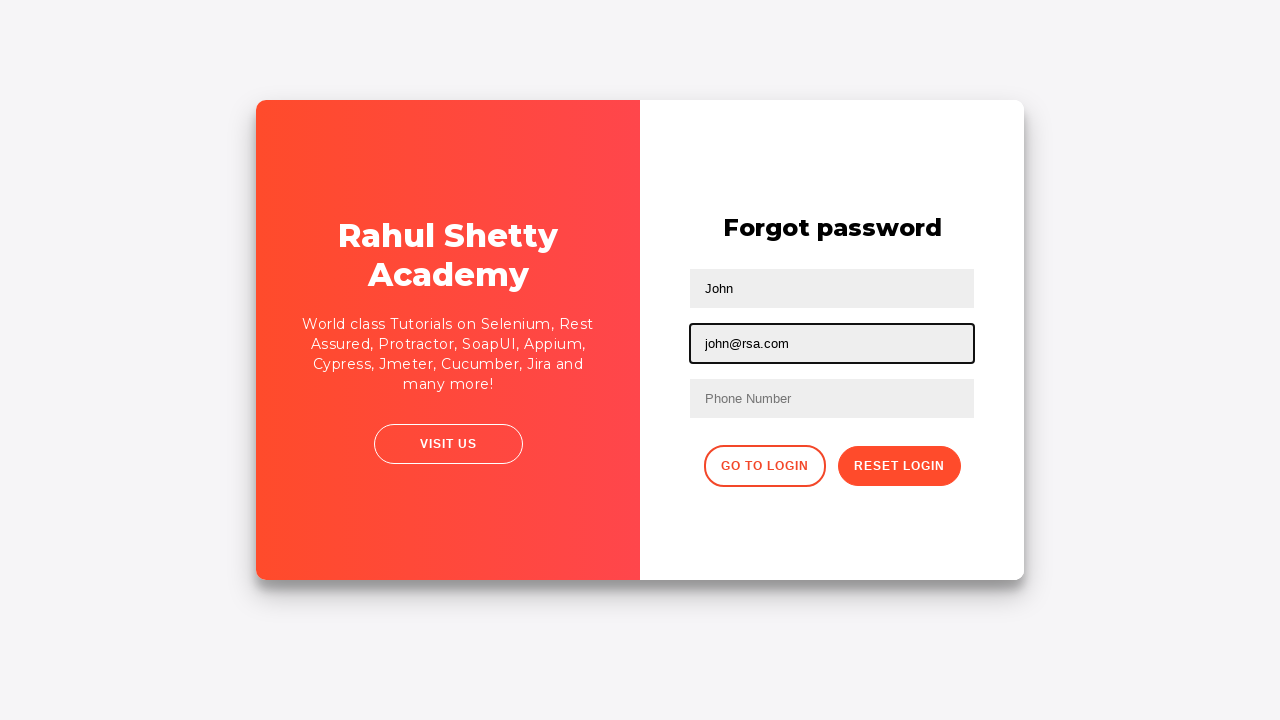

Cleared the second text input field on input[type='text'] >> nth=1
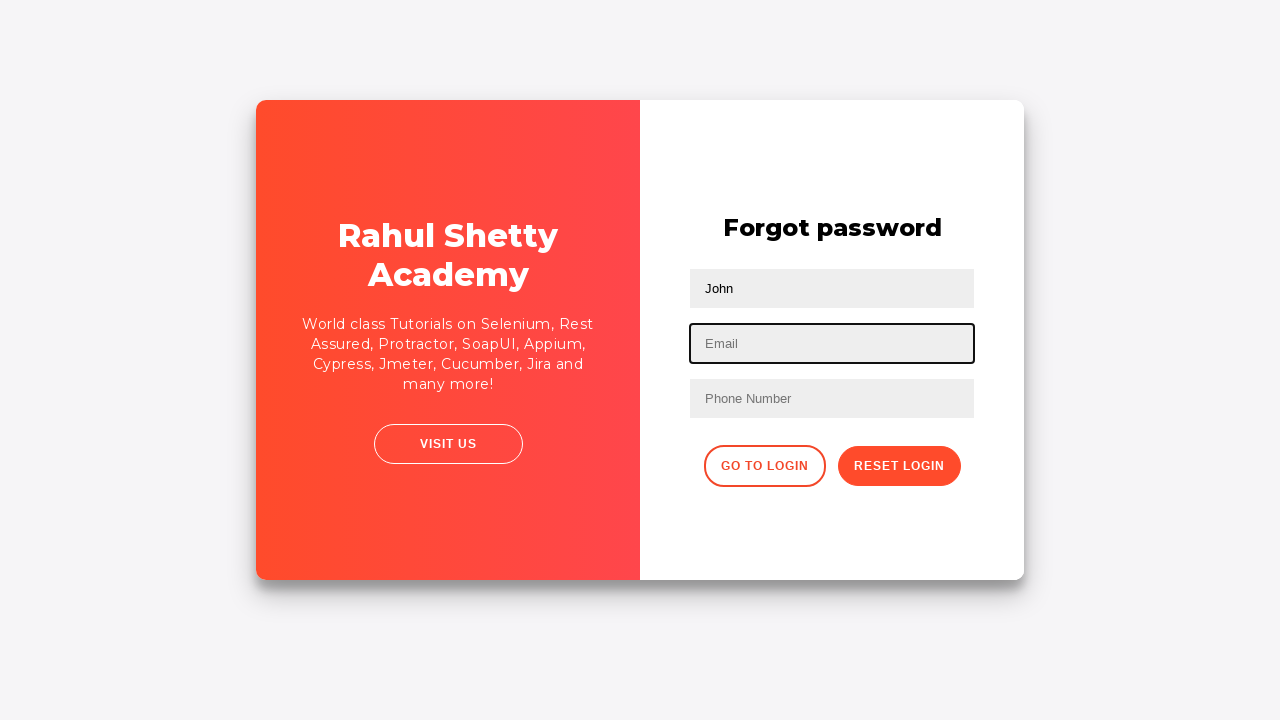

Filled third text input field with 'john@gmail.com' on input[type='text']:nth-child(3)
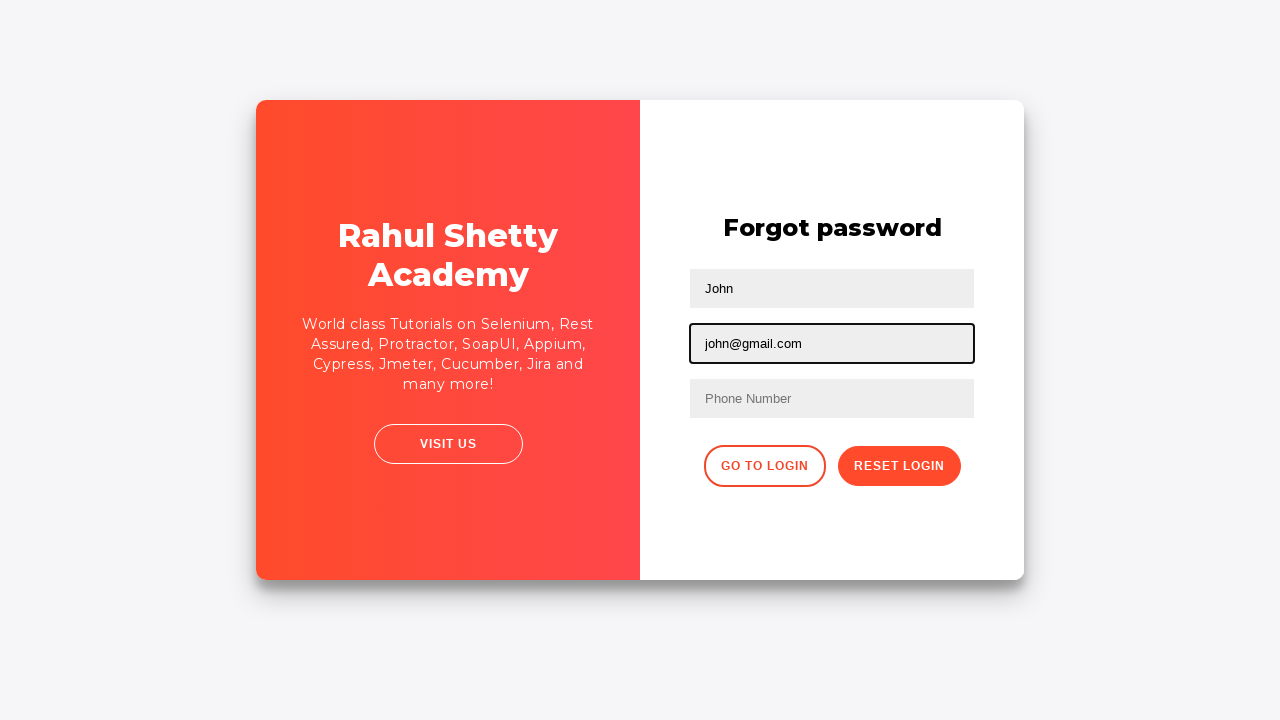

Filled phone number field with '9864353253' on form input:nth-of-type(3)
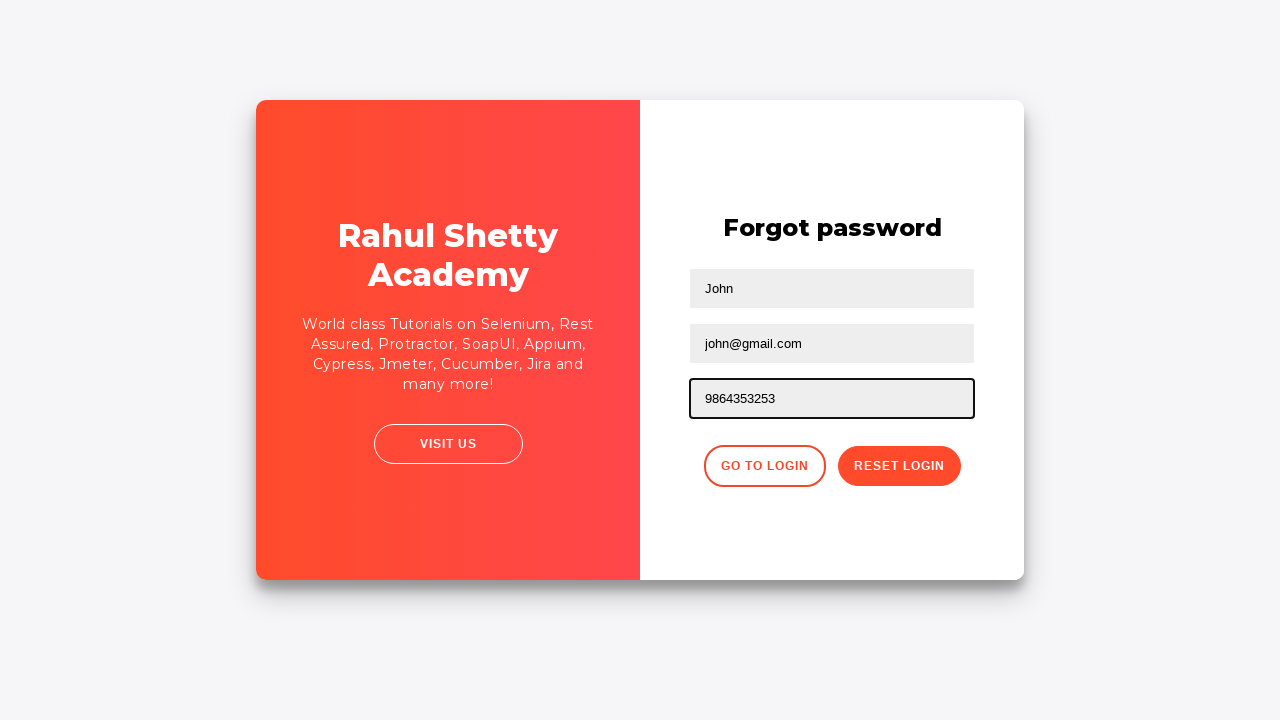

Clicked reset password button at (899, 466) on .reset-pwd-btn
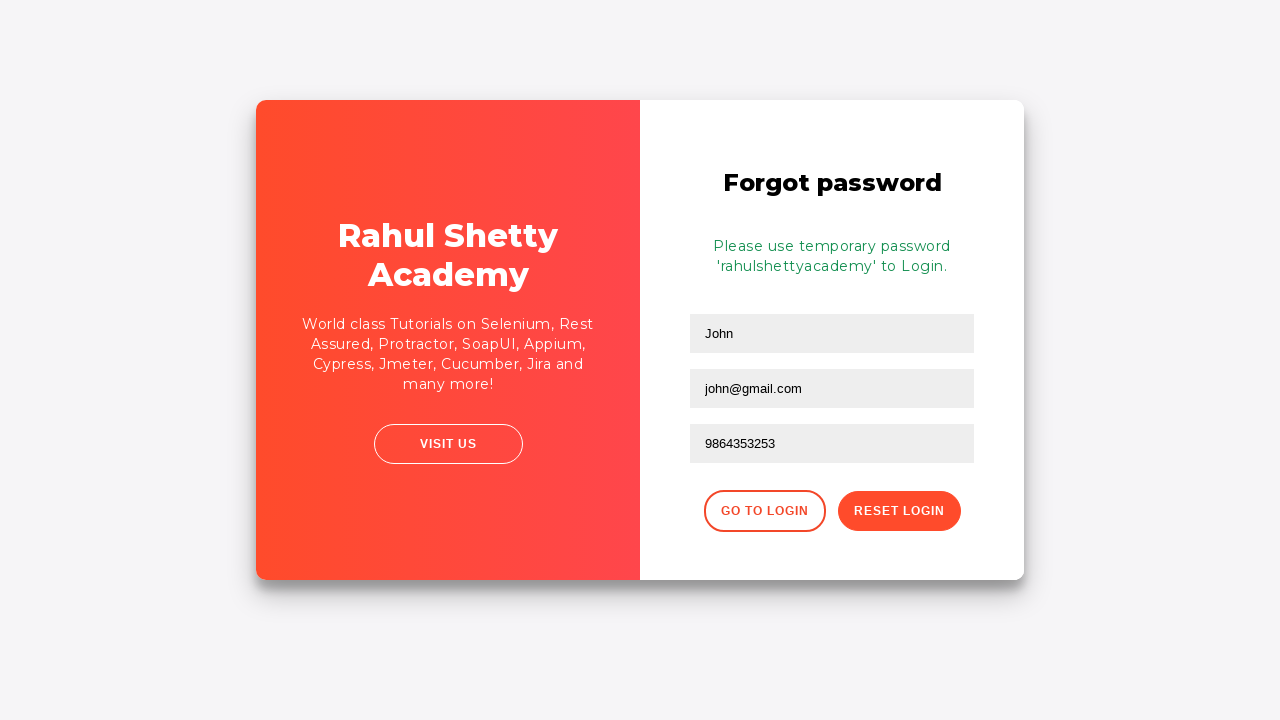

Password reset confirmation message appeared
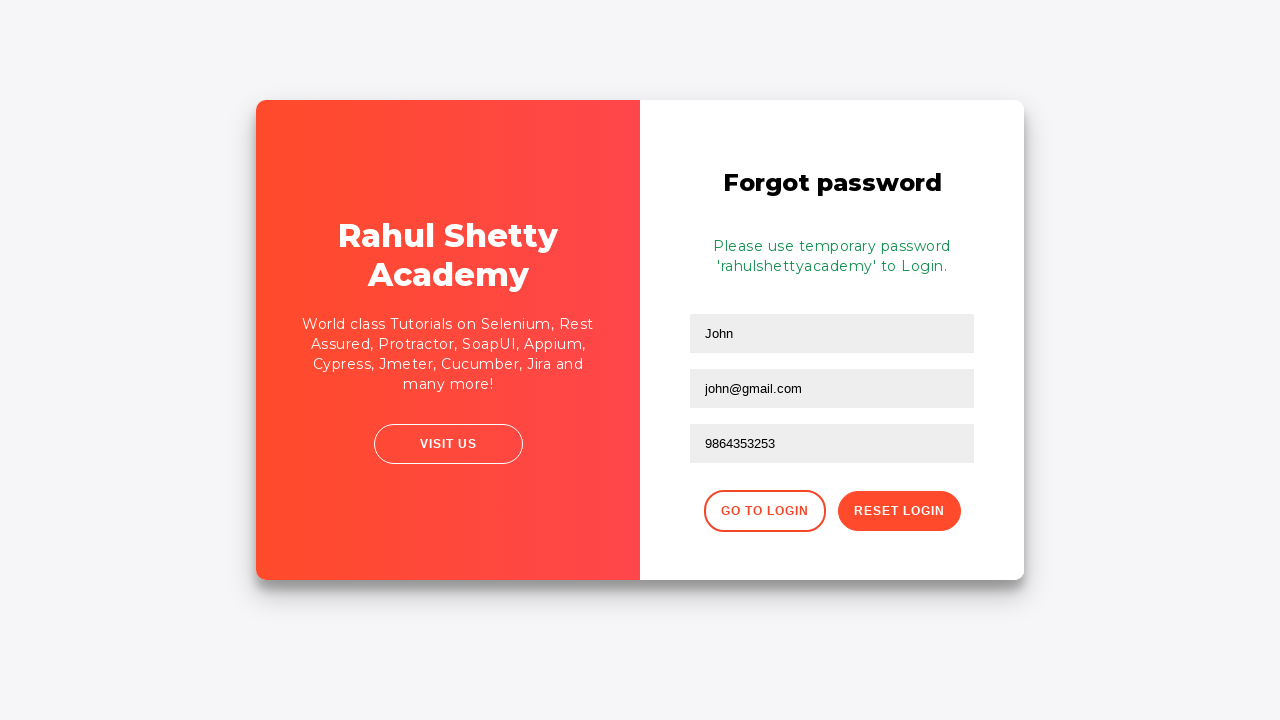

Clicked 'Go to Login' button to return to login form at (764, 511) on div.forgot-pwd-btn-conainer button:first-child
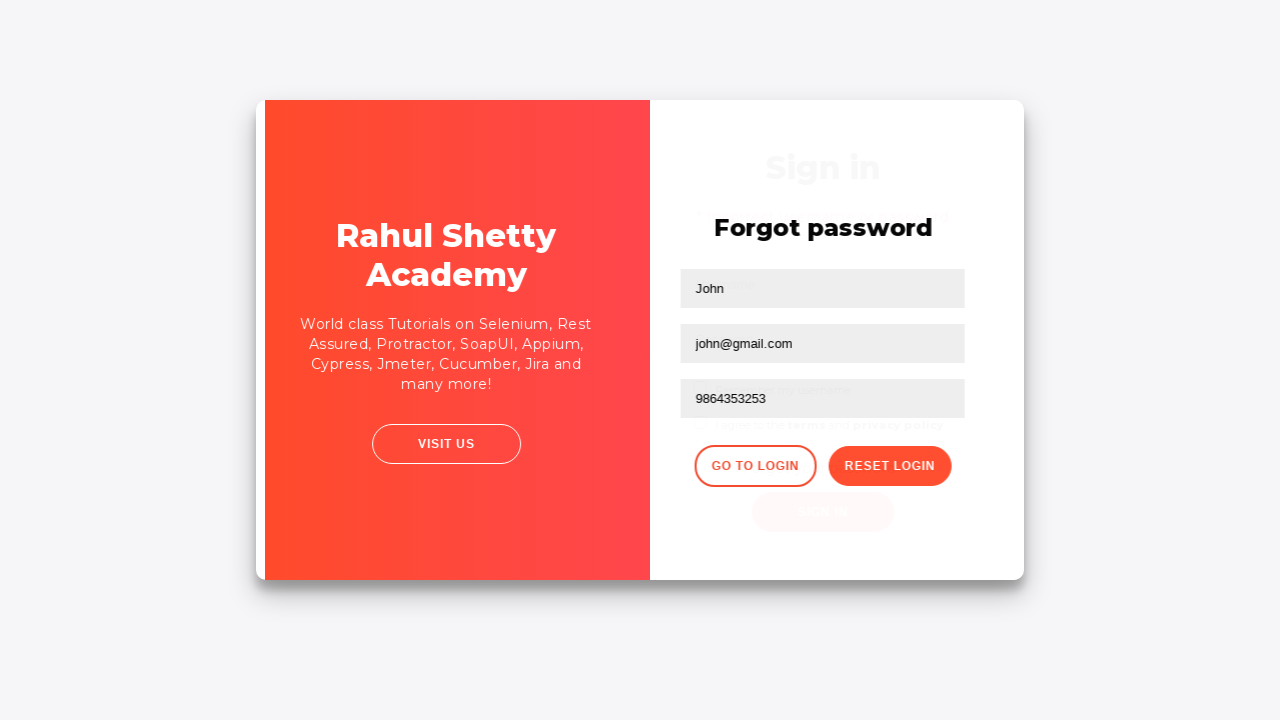

Waited for login form to reload
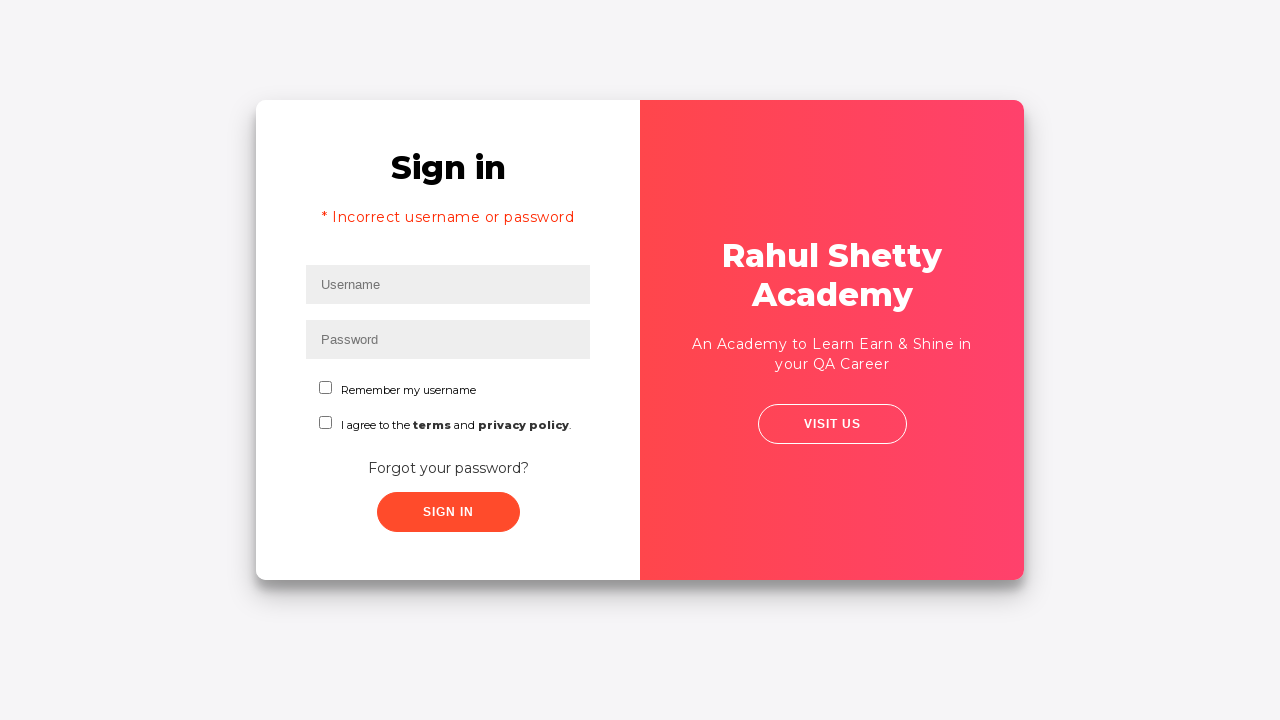

Filled username field with 'rahul' on second login attempt on #inputUsername
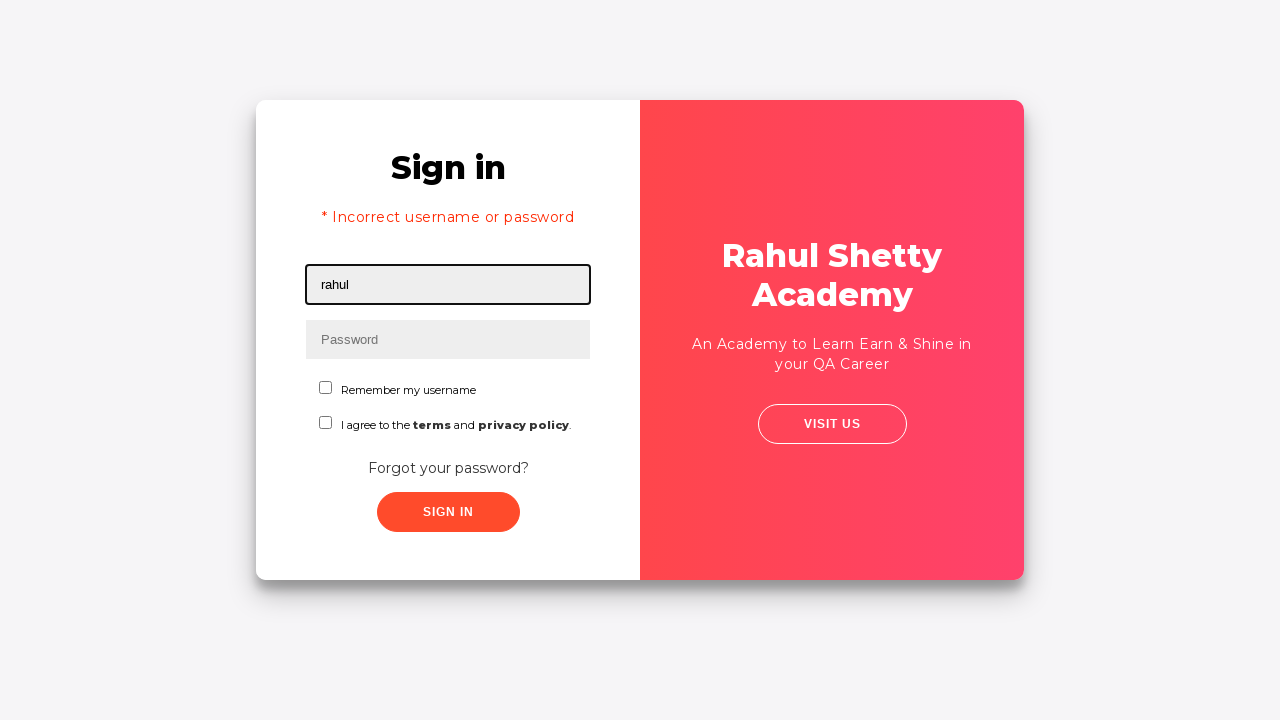

Filled password field with 'rahulshettyacademy' on input[type*='pass']
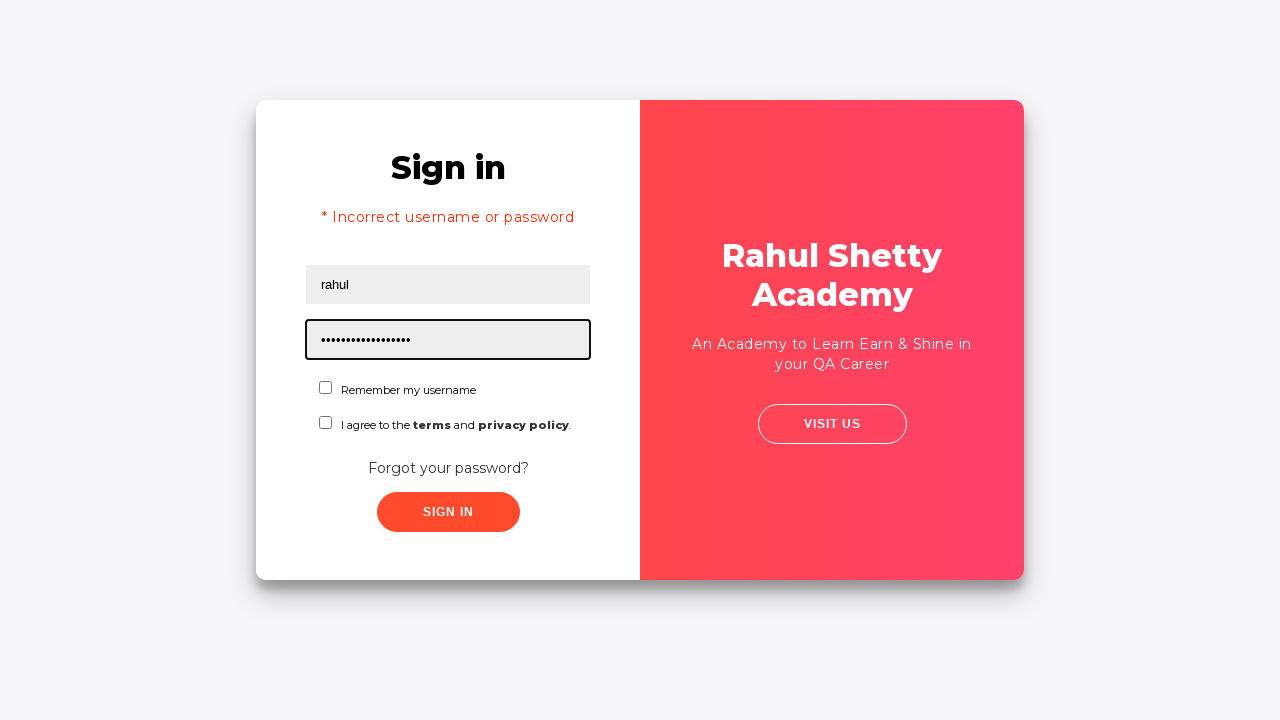

Checked the checkbox for terms acceptance at (326, 388) on #chkboxOne
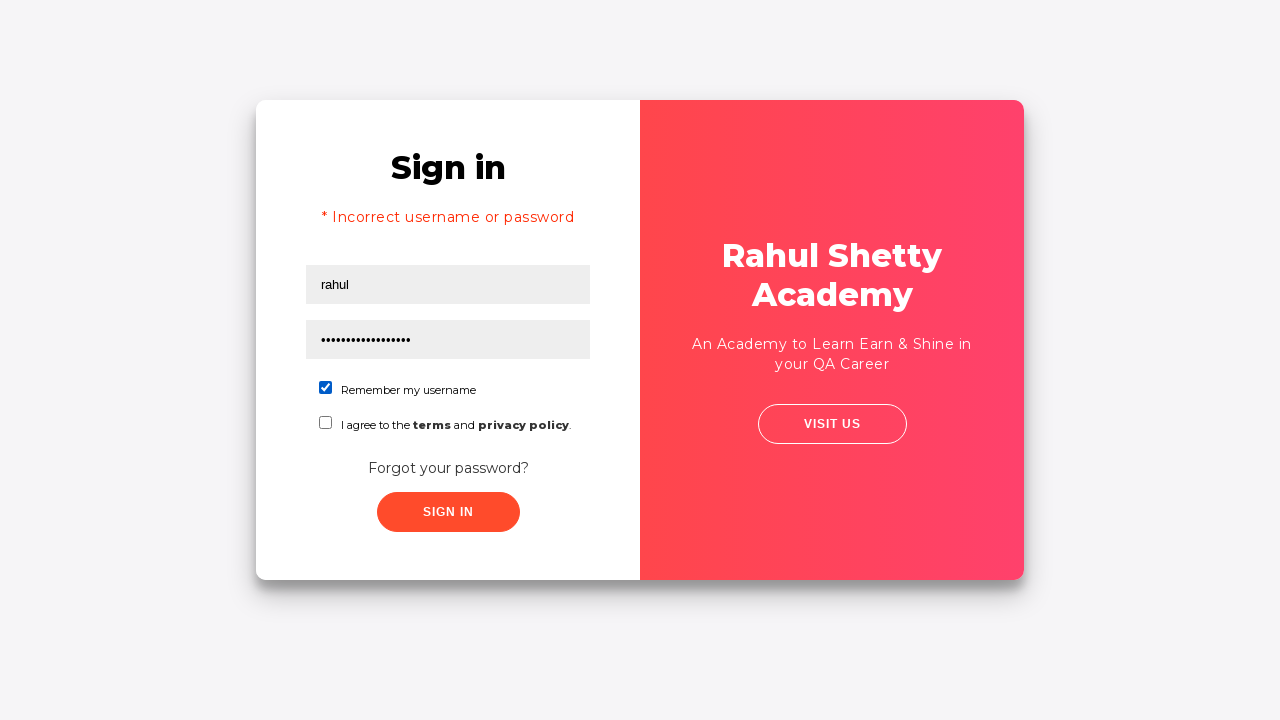

Clicked submit button to complete login at (448, 512) on button.submit
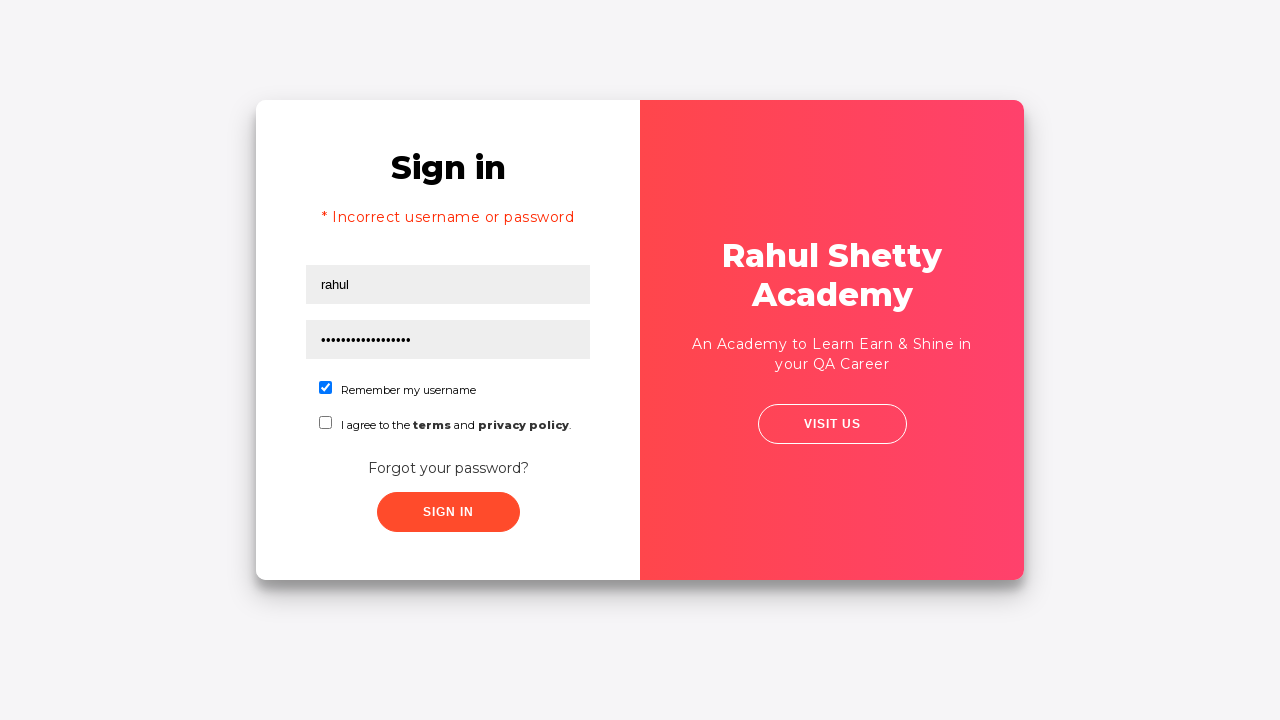

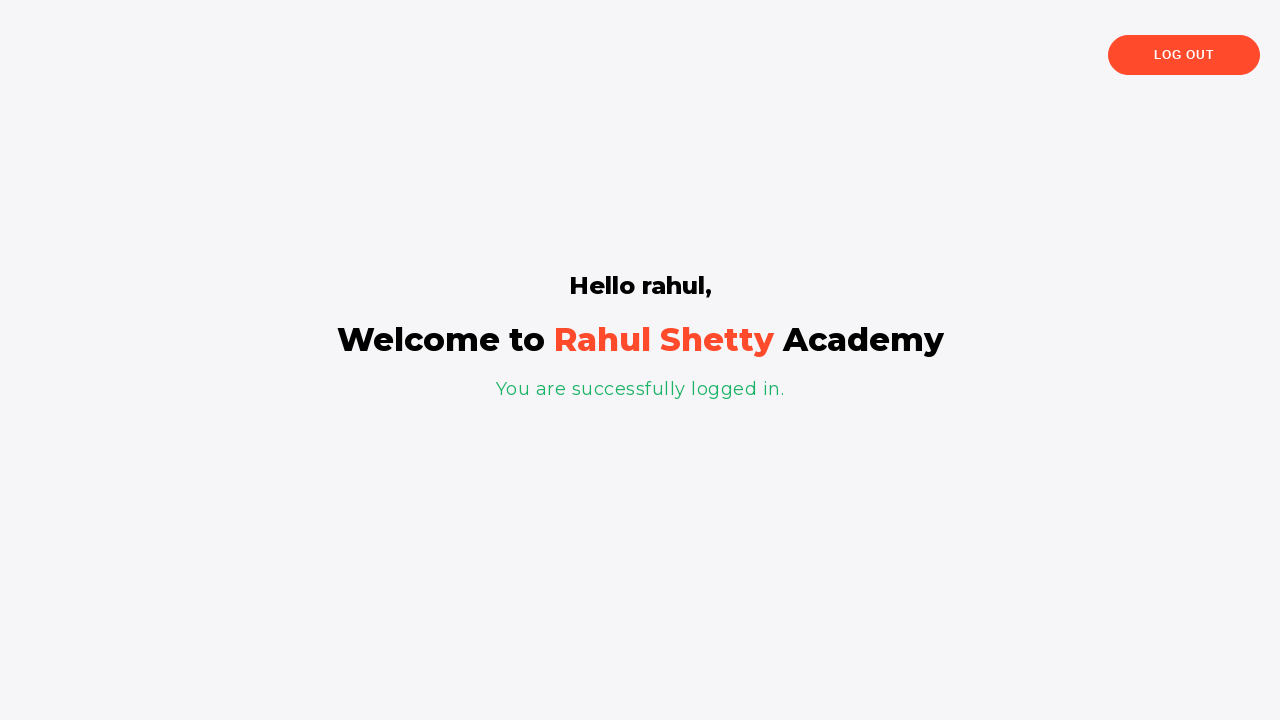